Tests window handle functionality by clicking a button that opens a new window, then iterates through all open windows to verify they can be switched to

Starting URL: https://www.hyrtutorials.com/p/window-handles-practice.html

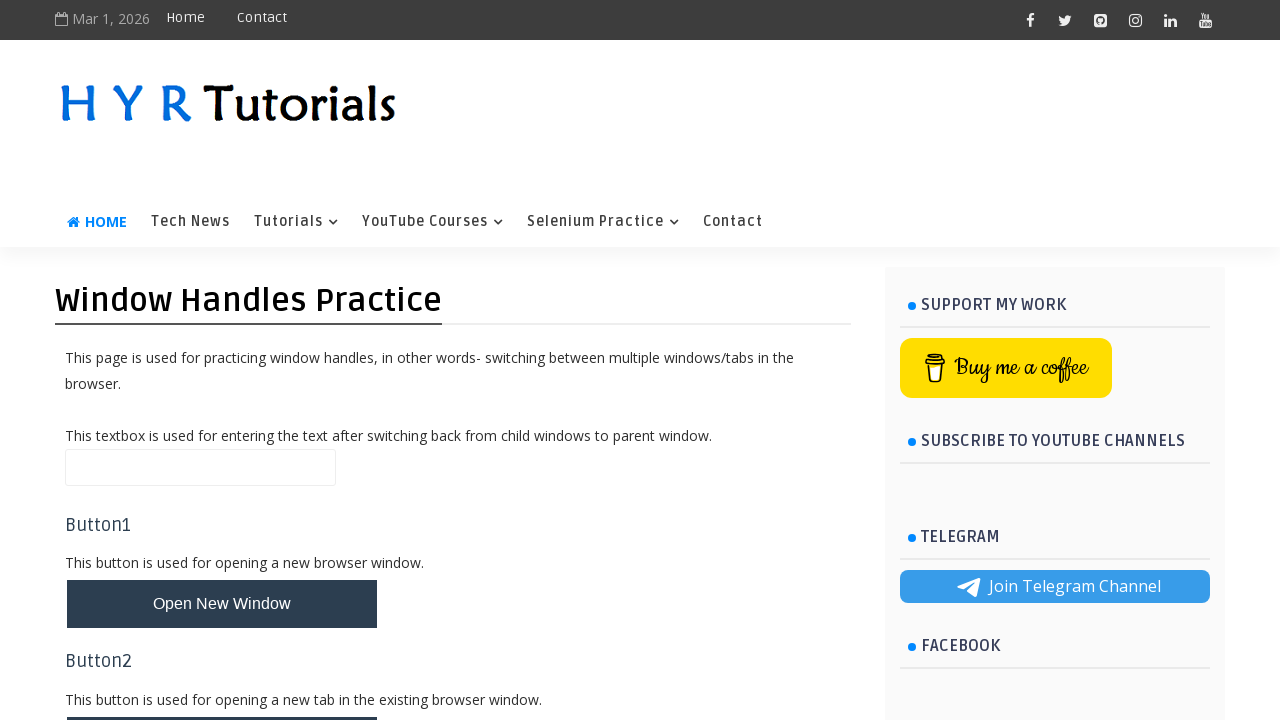

Clicked the second 'whButtons' button to open a new window at (222, 696) on (//button[@class='whButtons'])[2]
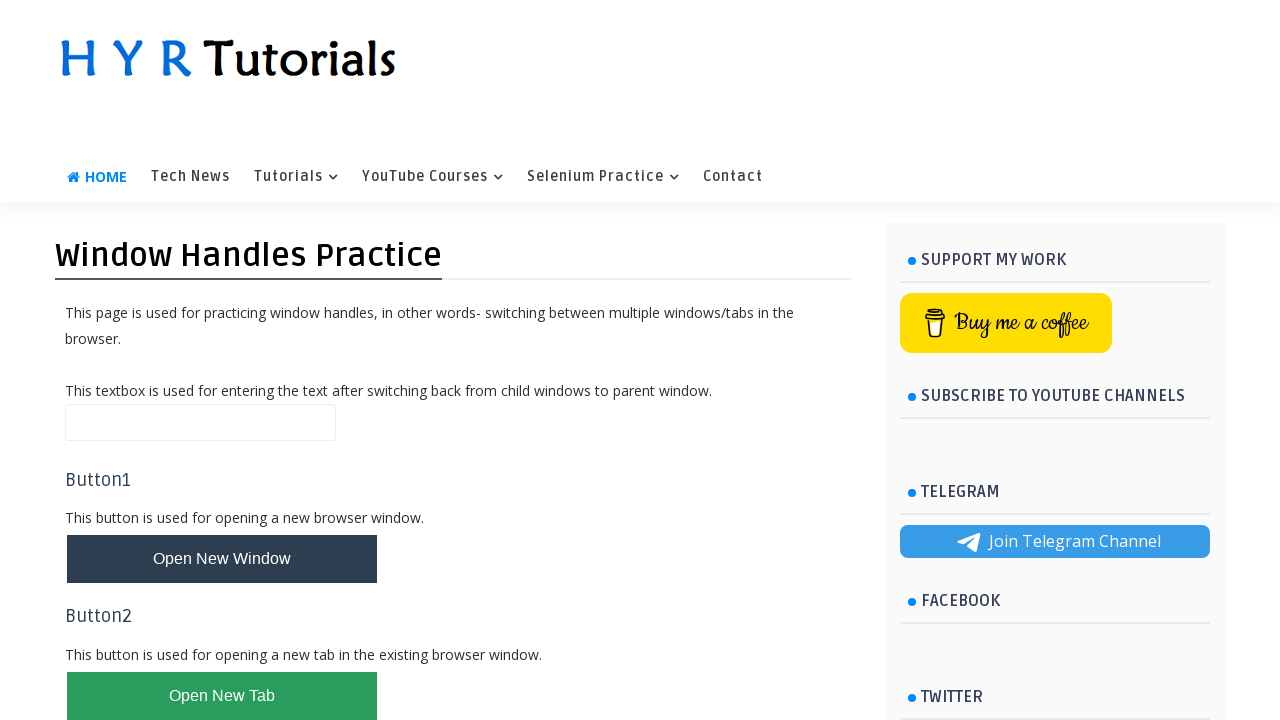

Waited 2 seconds for new window to open
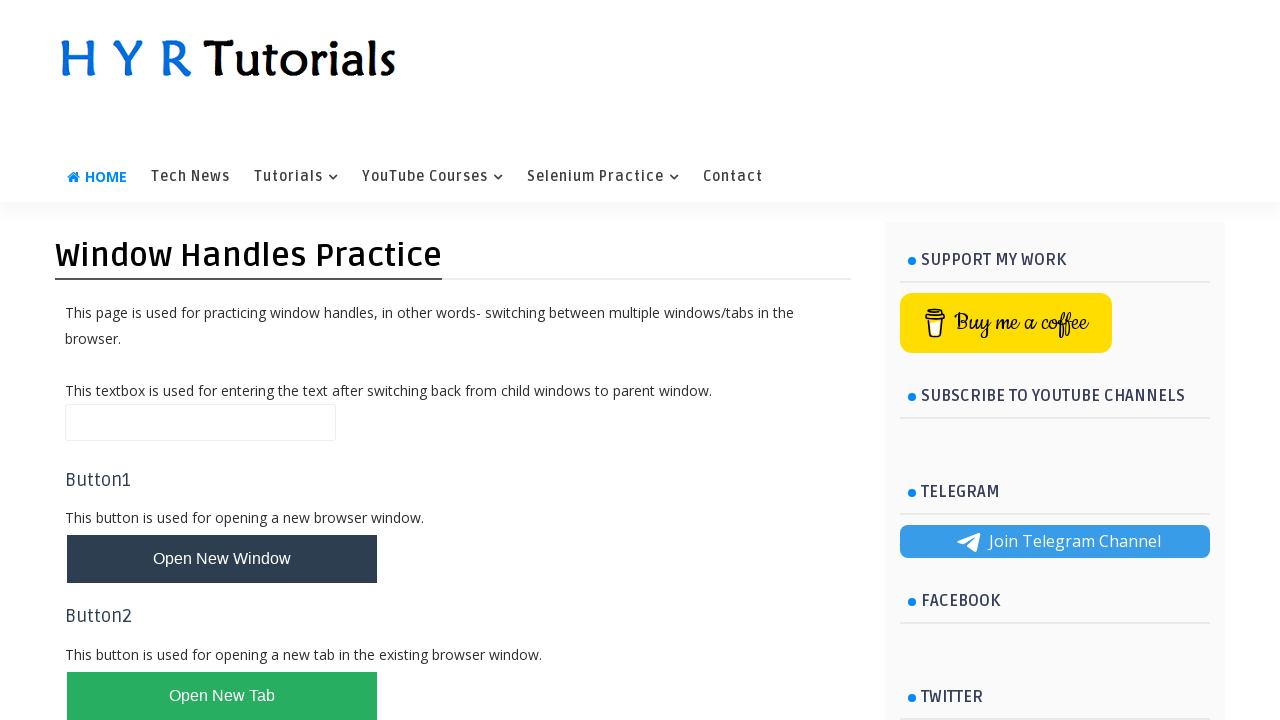

Retrieved all open pages/windows - count: 2
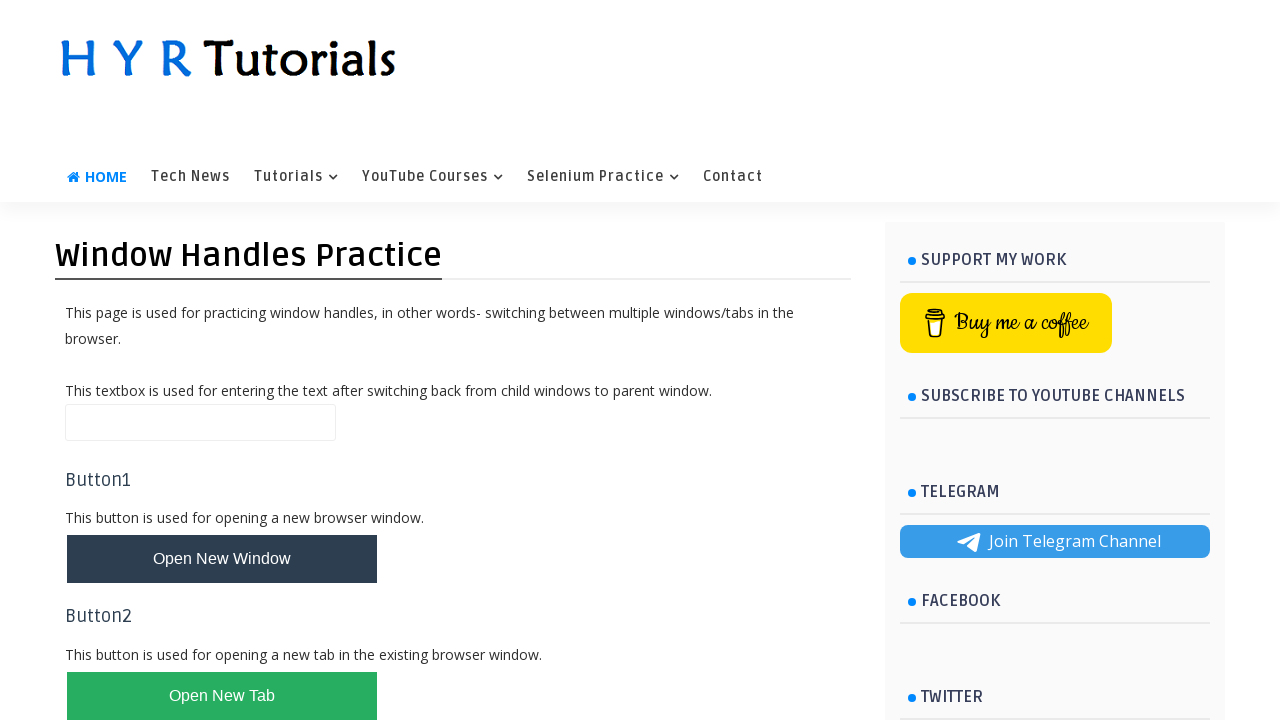

Brought a window to front
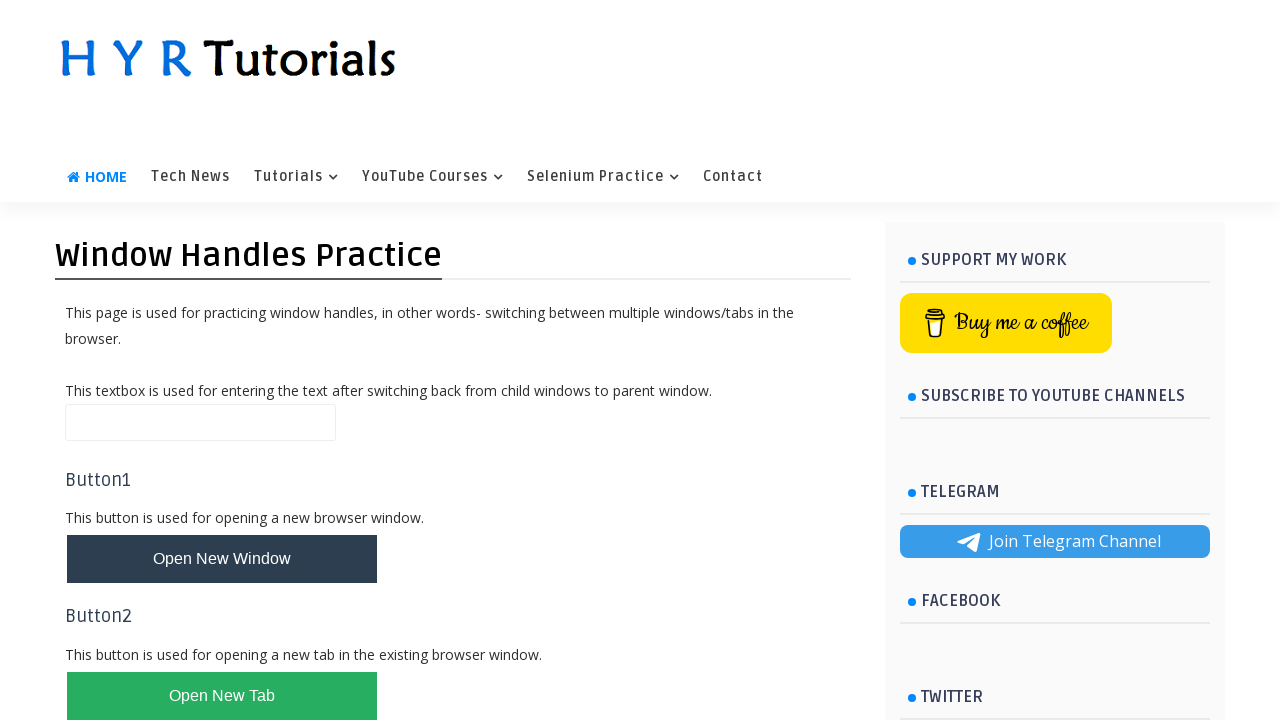

Retrieved page title: 'Window Handles Practice - H Y R Tutorials'
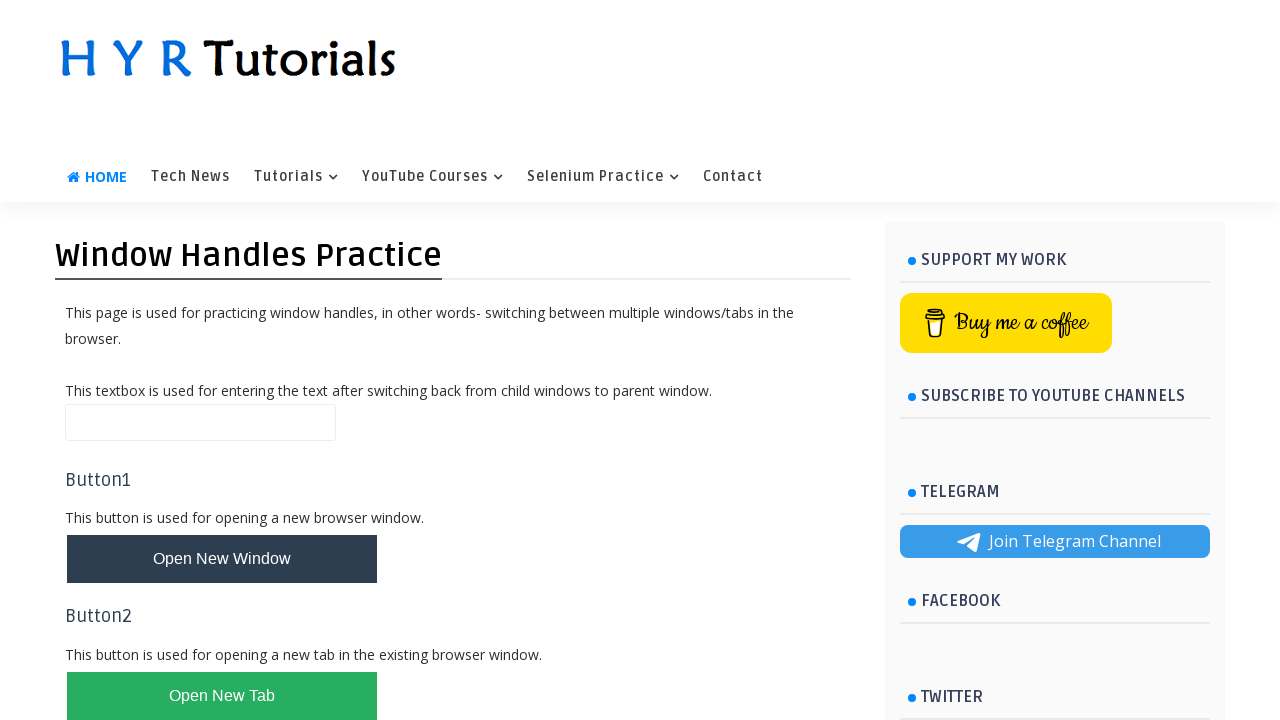

Brought a window to front
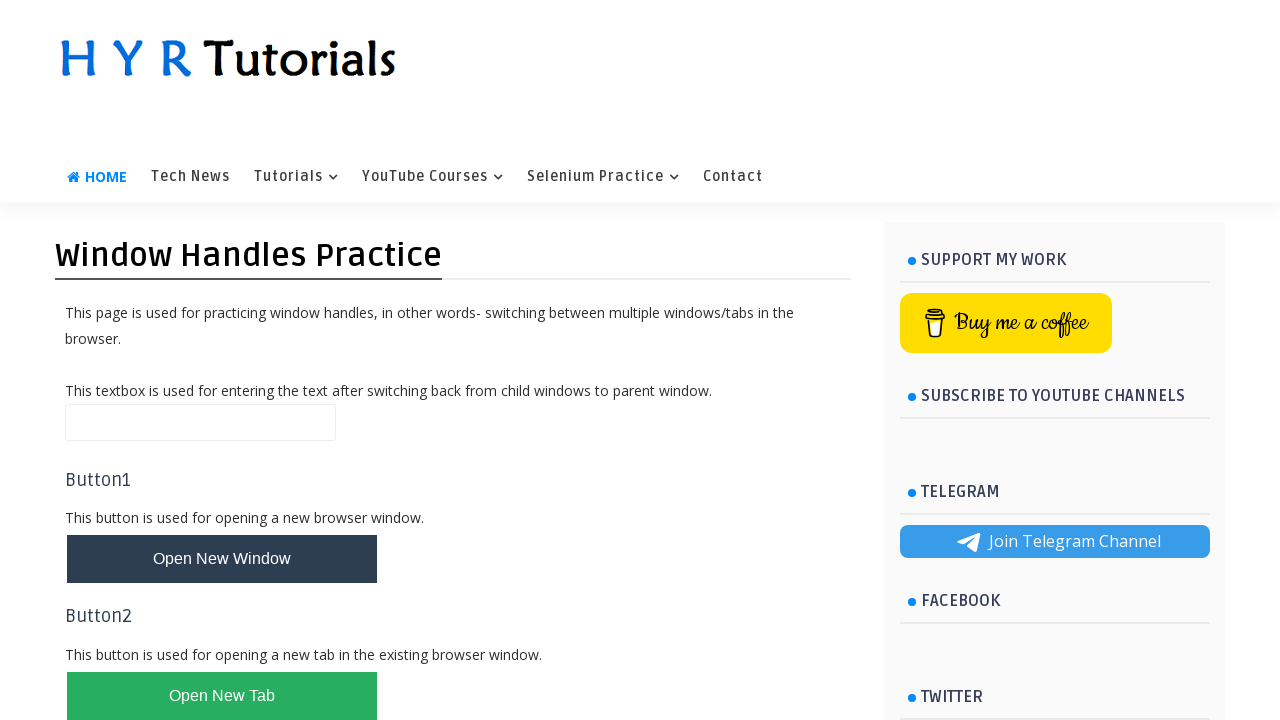

Retrieved page title: 'AlertsDemo - H Y R Tutorials'
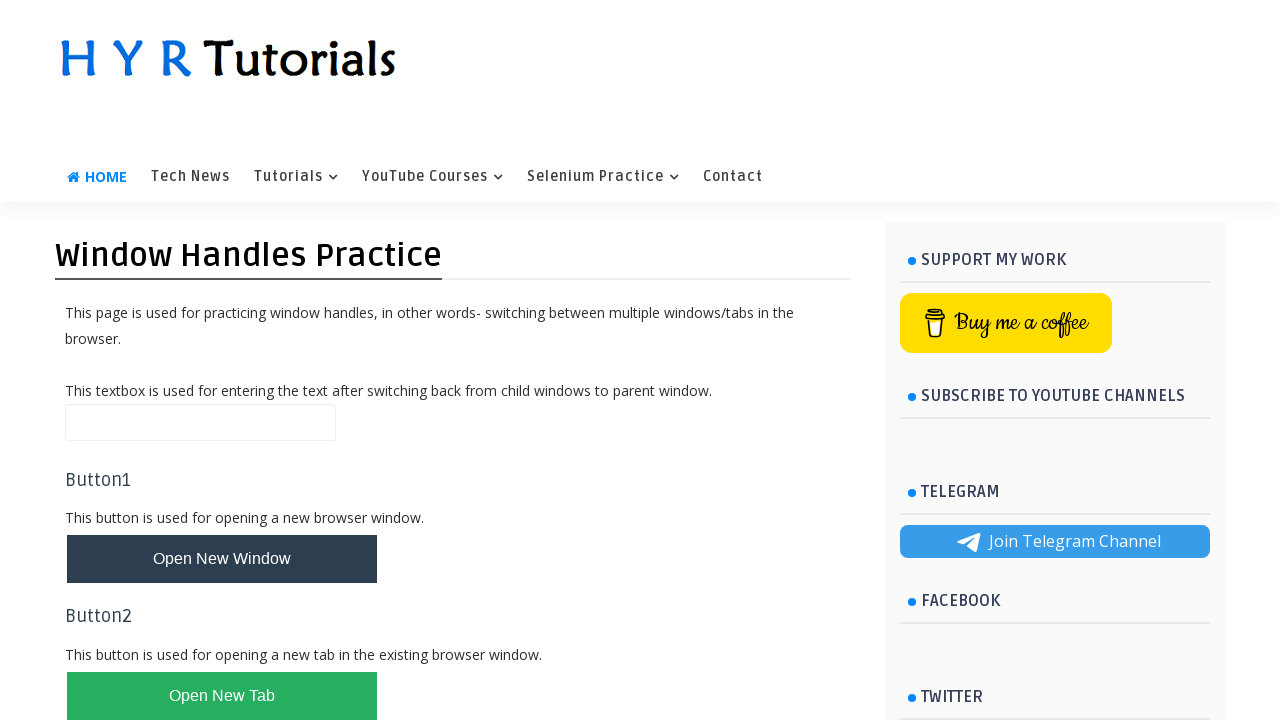

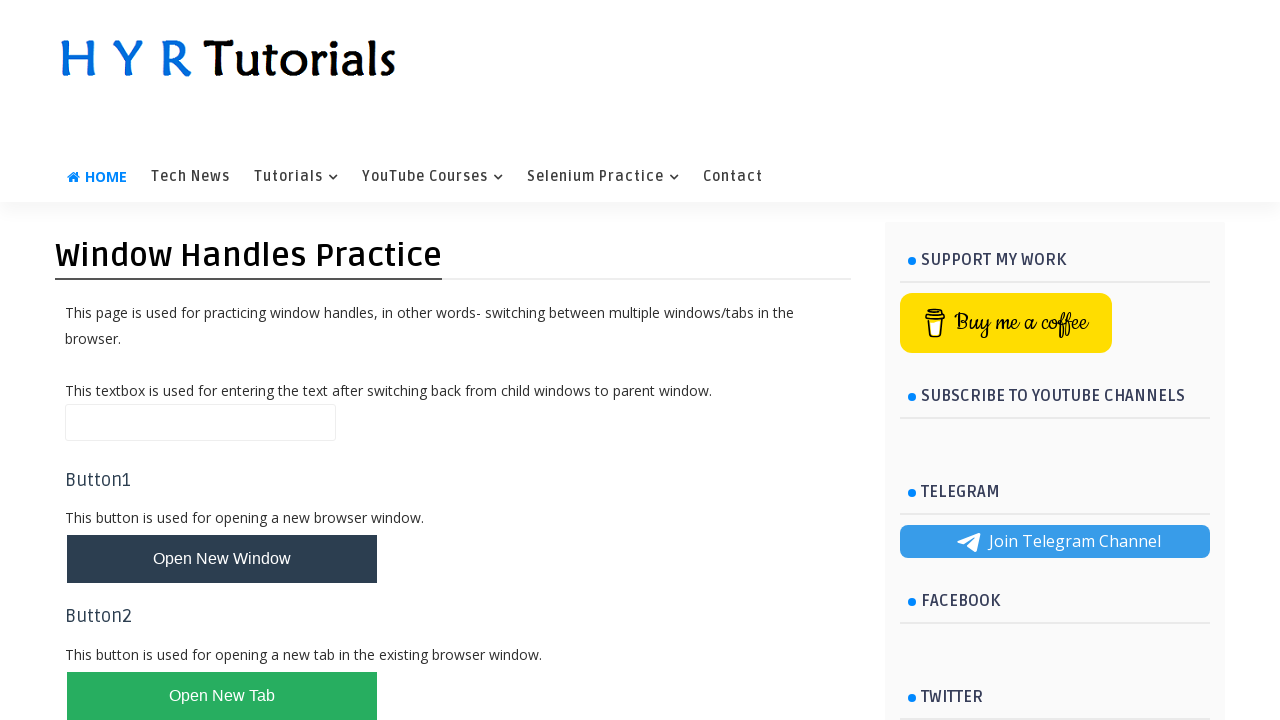